Navigates to YouTube and searches for "TestersTalk" by entering the query in the search box and pressing Enter

Starting URL: https://www.youtube.com/

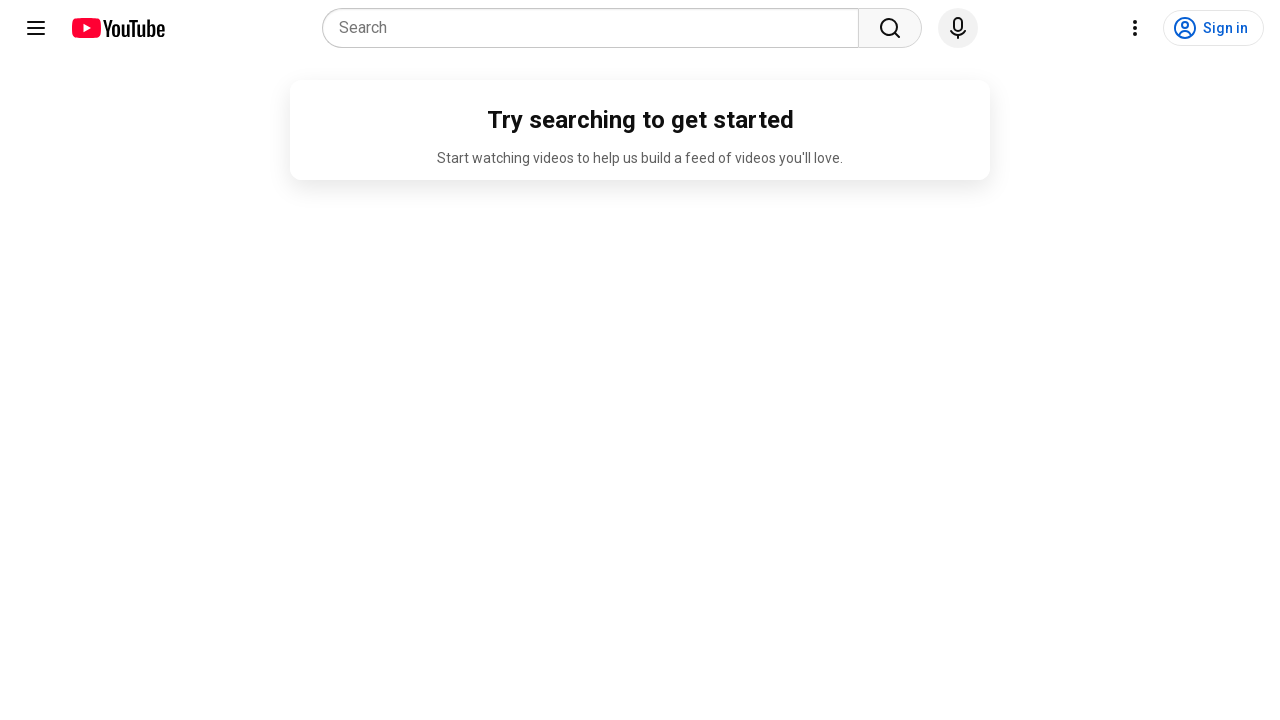

Filled YouTube search box with 'TestersTalk' on input[name='search_query']
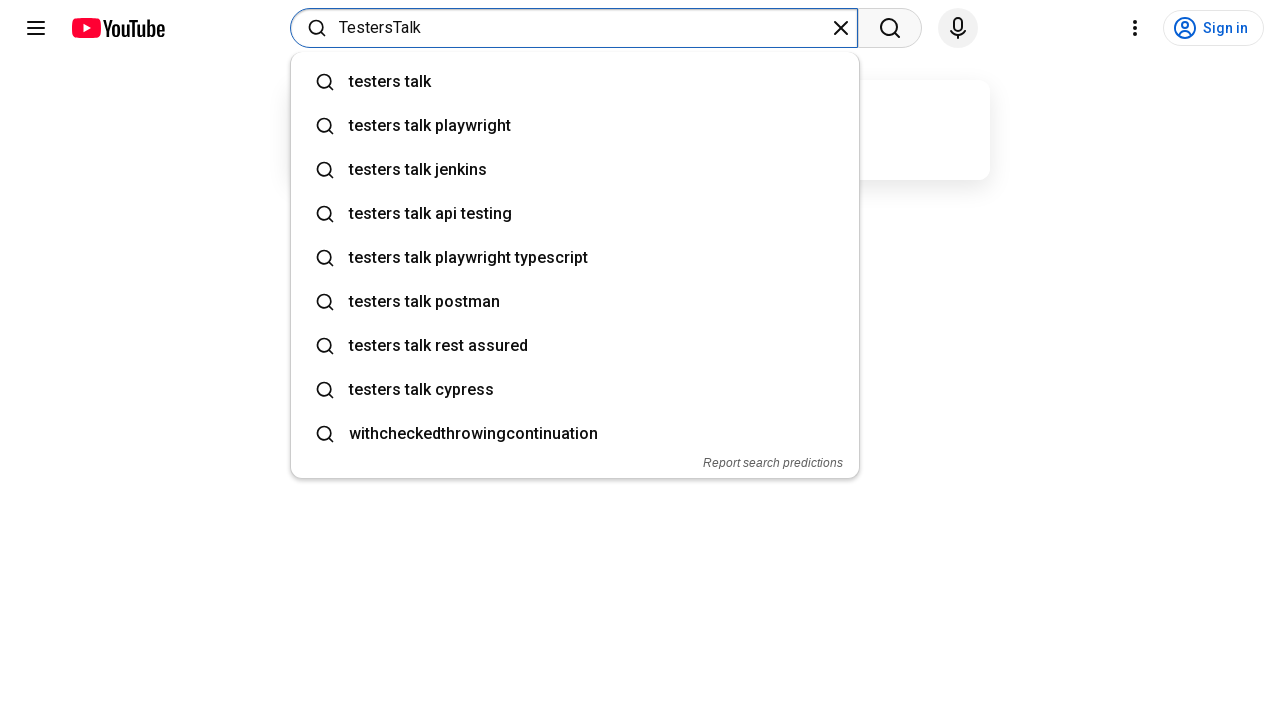

Pressed Enter to submit the search query on input[name='search_query']
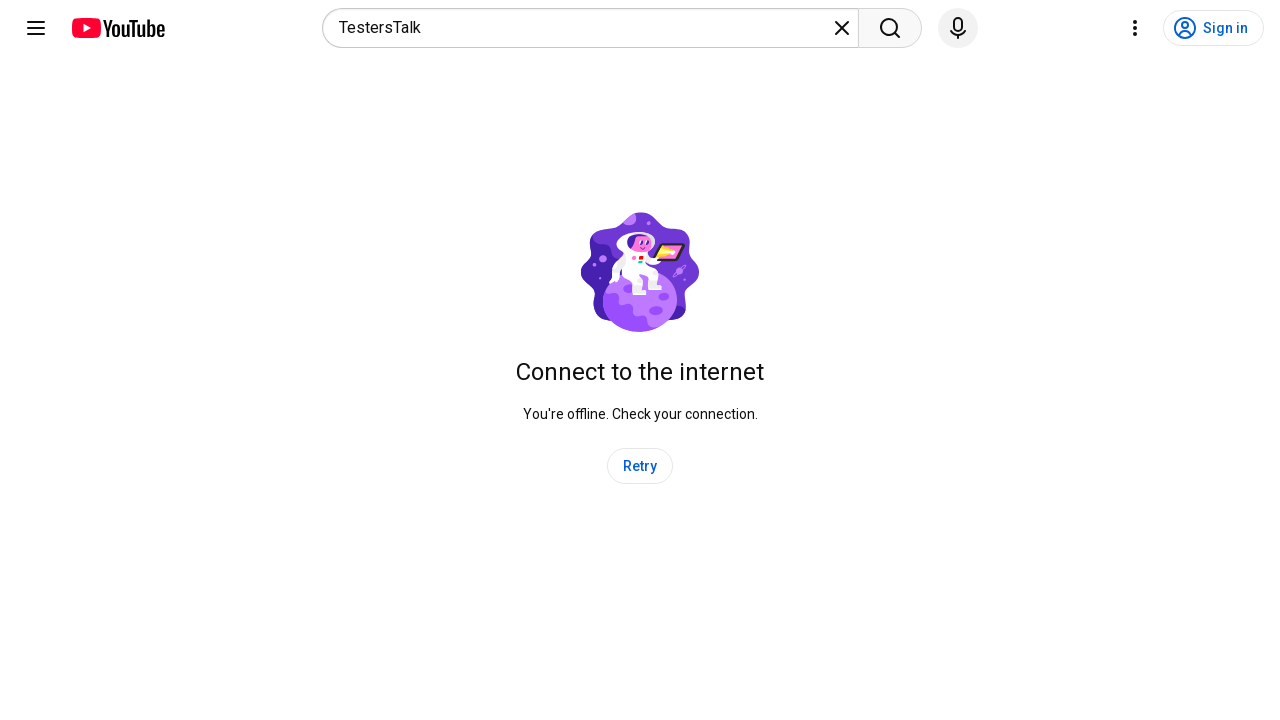

Search results page loaded successfully
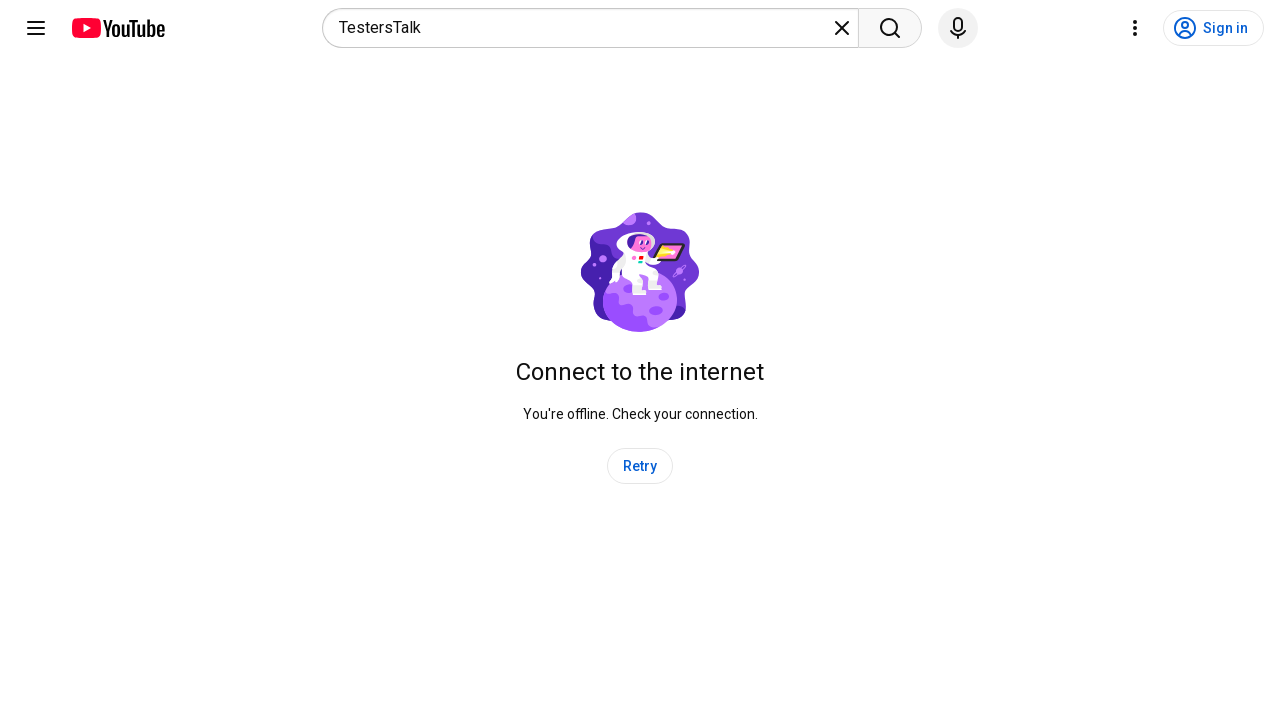

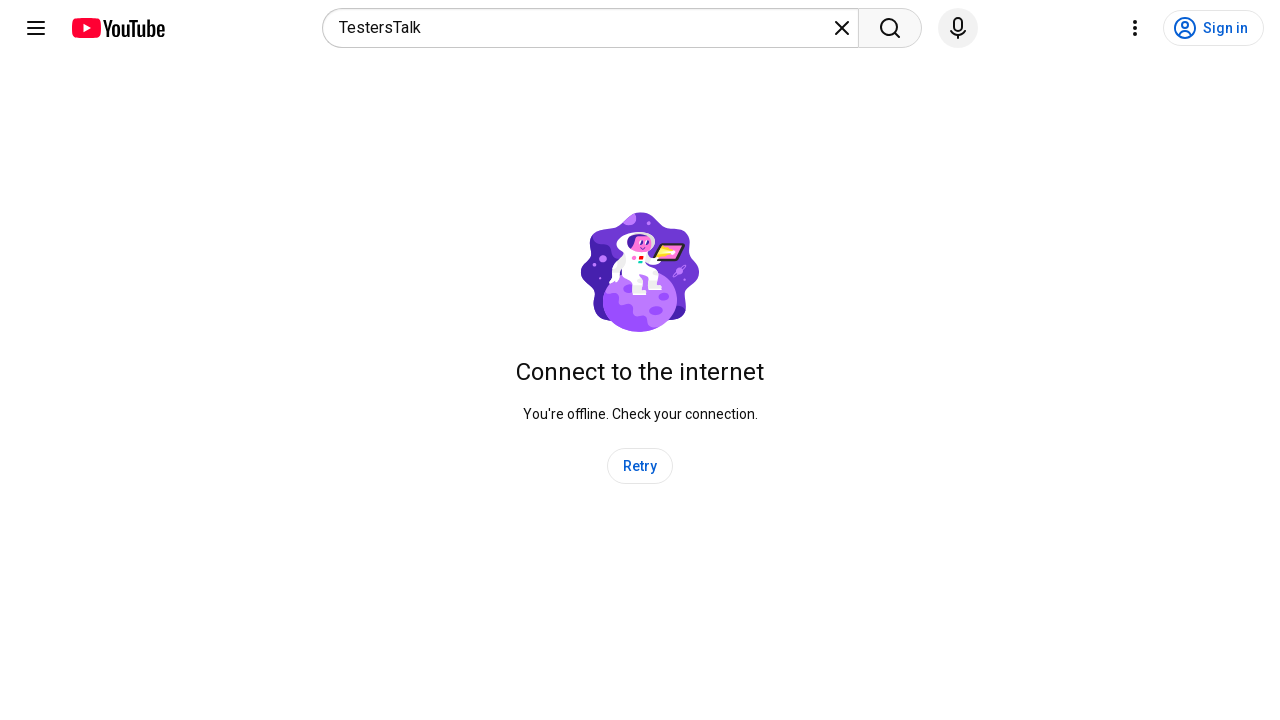